Navigates to Myntra website and takes a screenshot of the homepage

Starting URL: https://www.myntra.com/

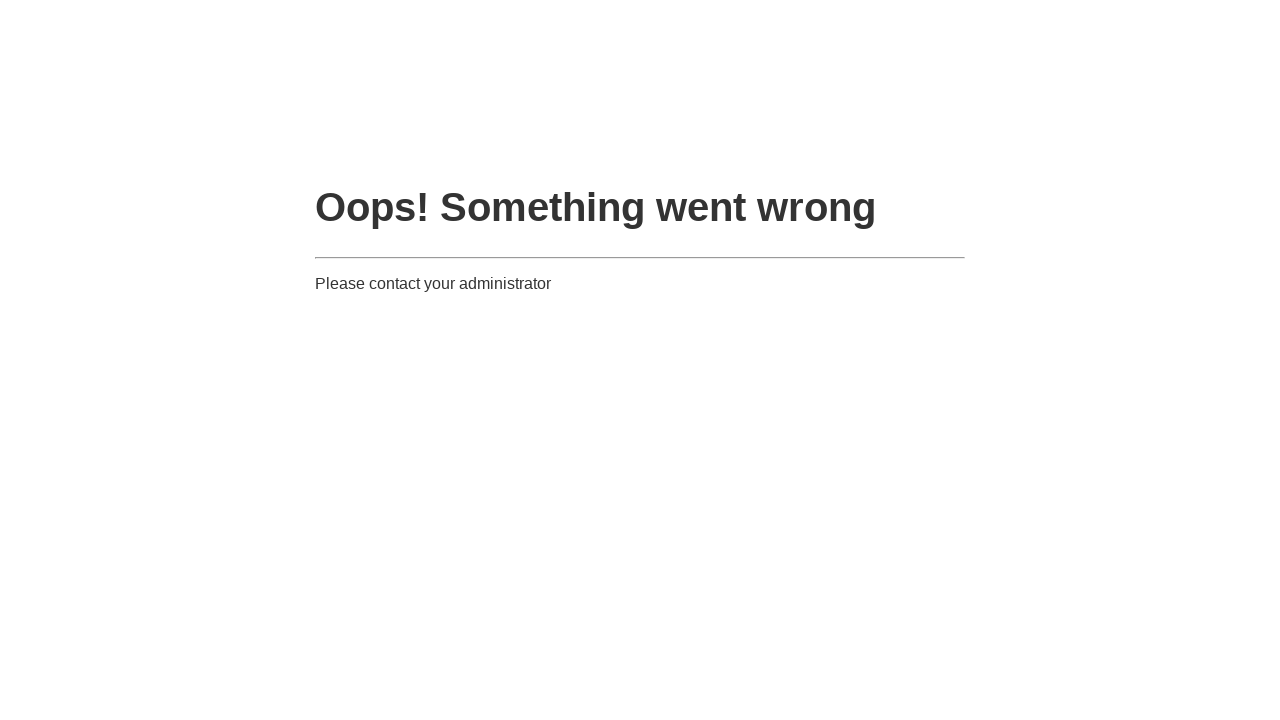

Waited for page to reach networkidle state
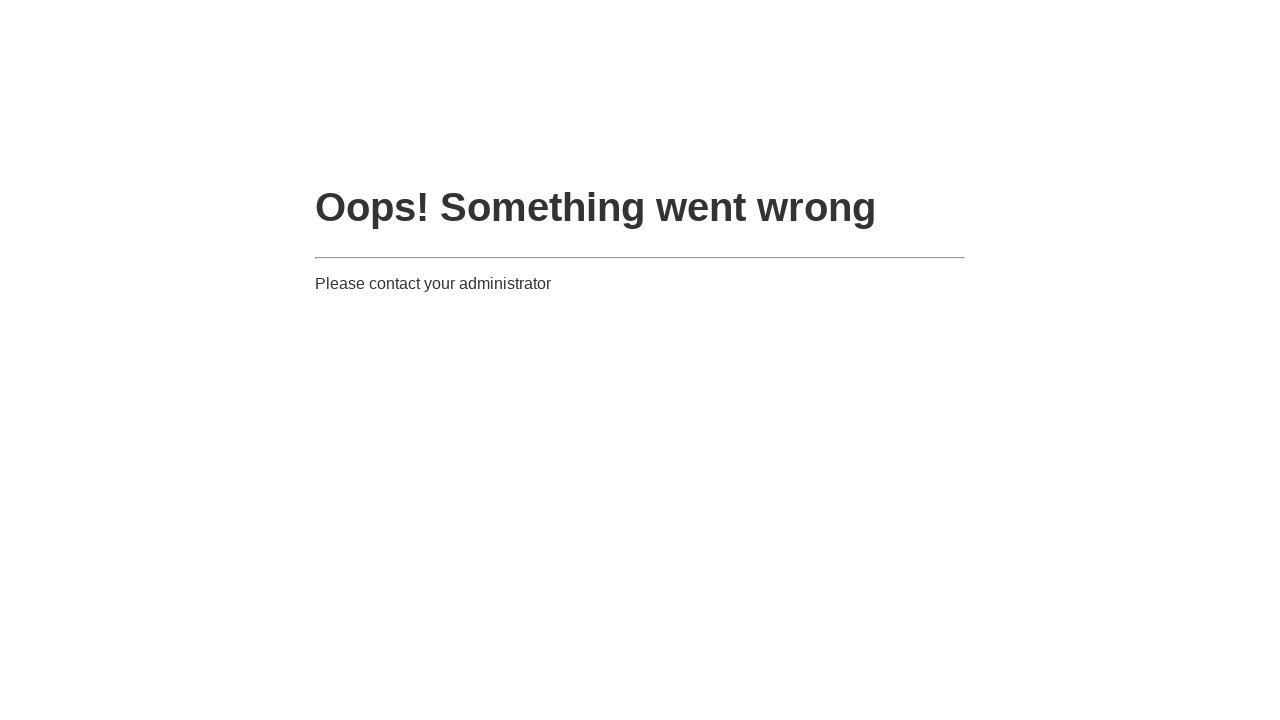

Captured screenshot of Myntra homepage
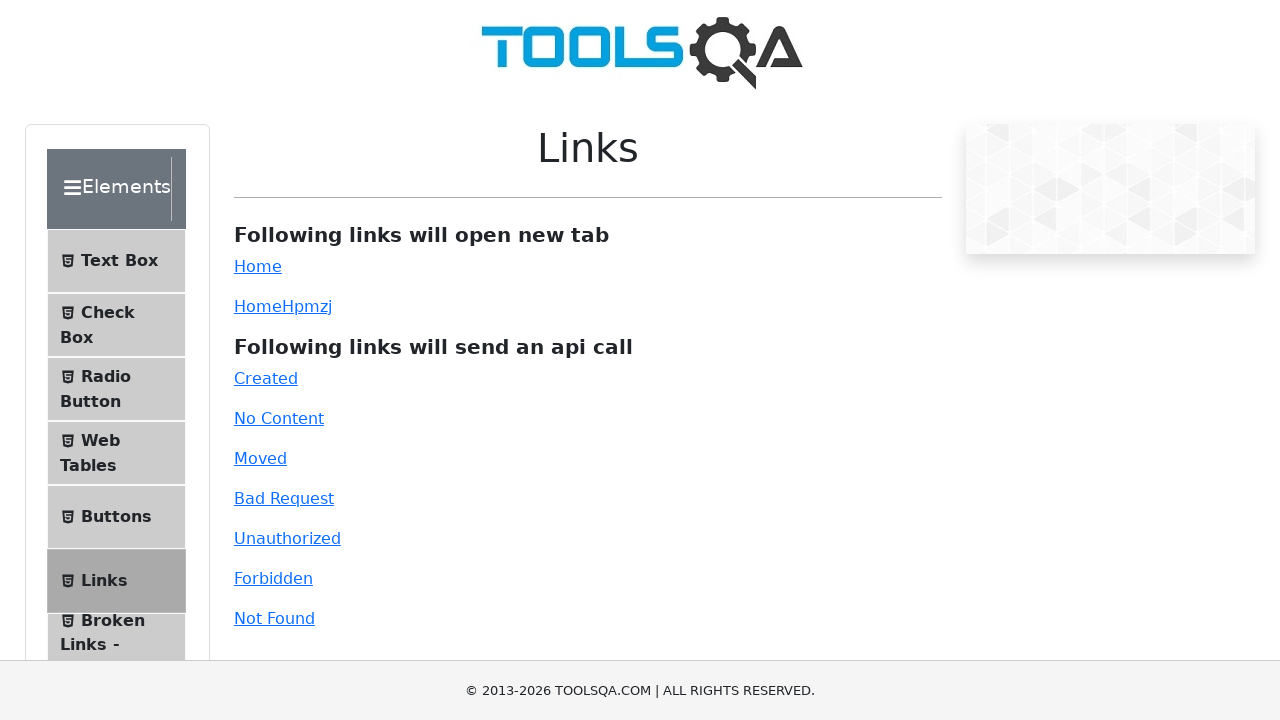

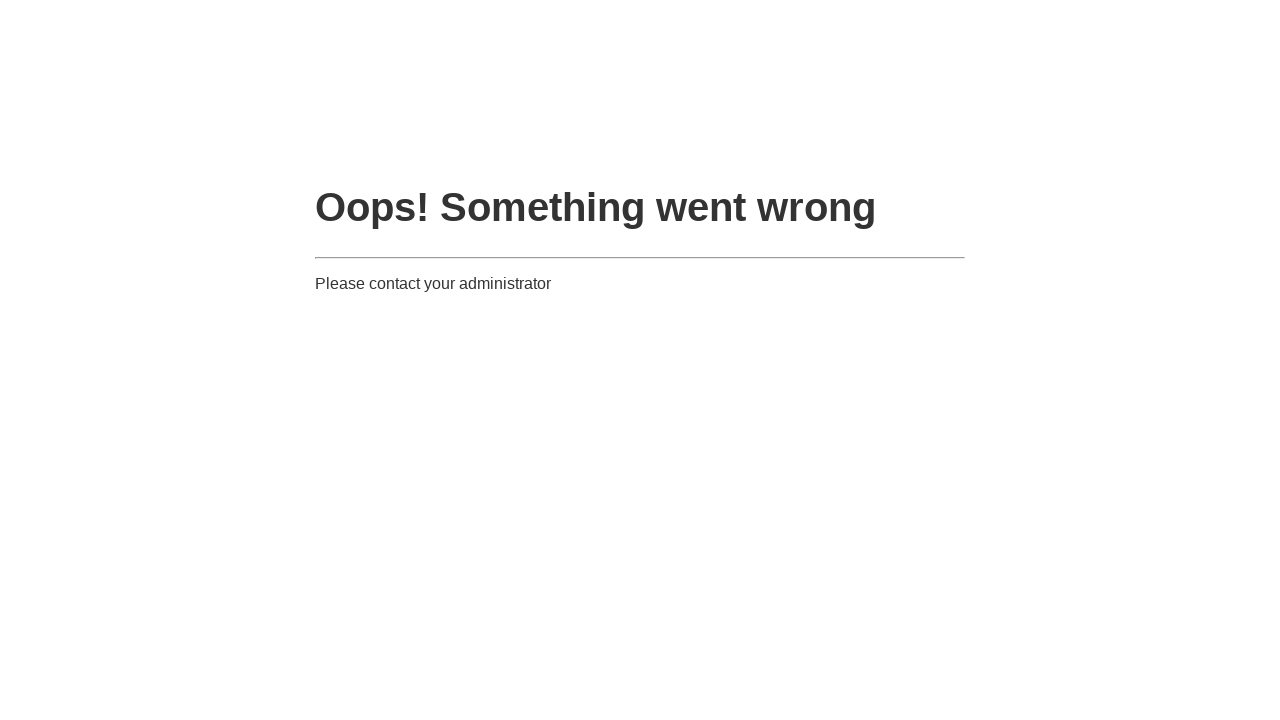